Tests finding and clicking a link by partial text (calculated from a math expression), then fills out a form with personal information and submits it.

Starting URL: http://suninjuly.github.io/find_link_text

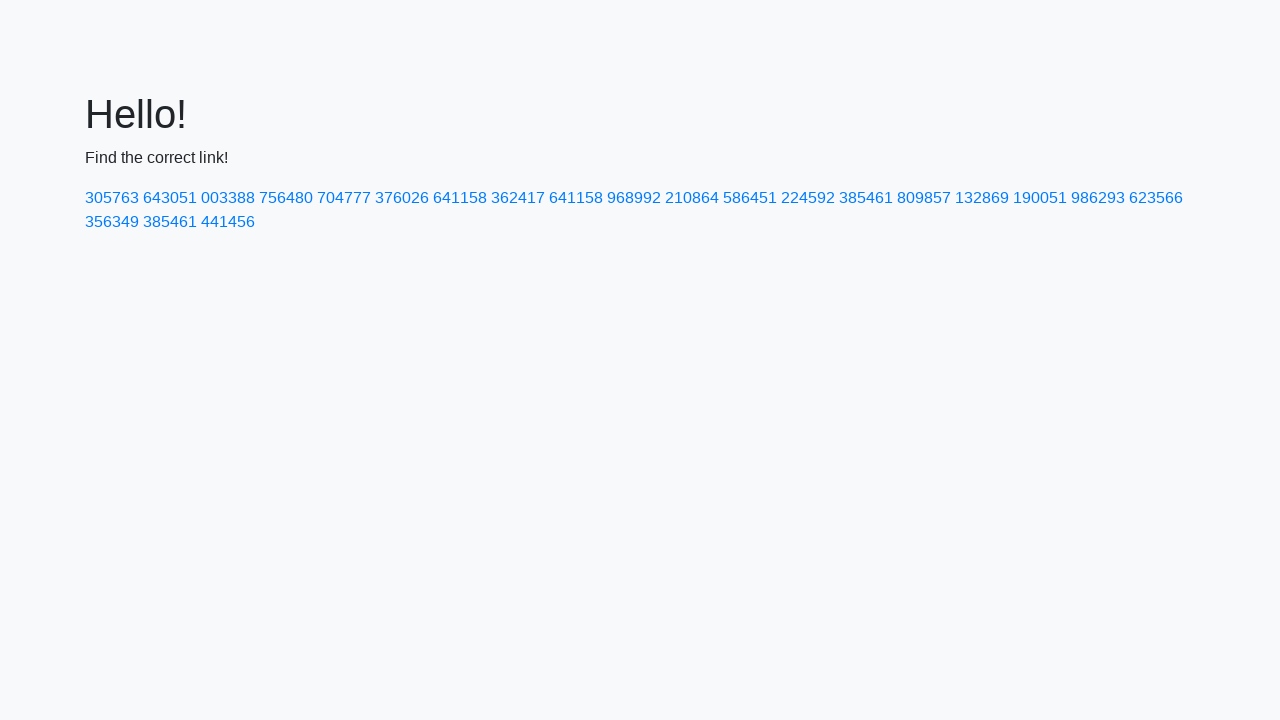

Clicked link with text containing calculated value '224592' at (808, 198) on a:has-text('224592')
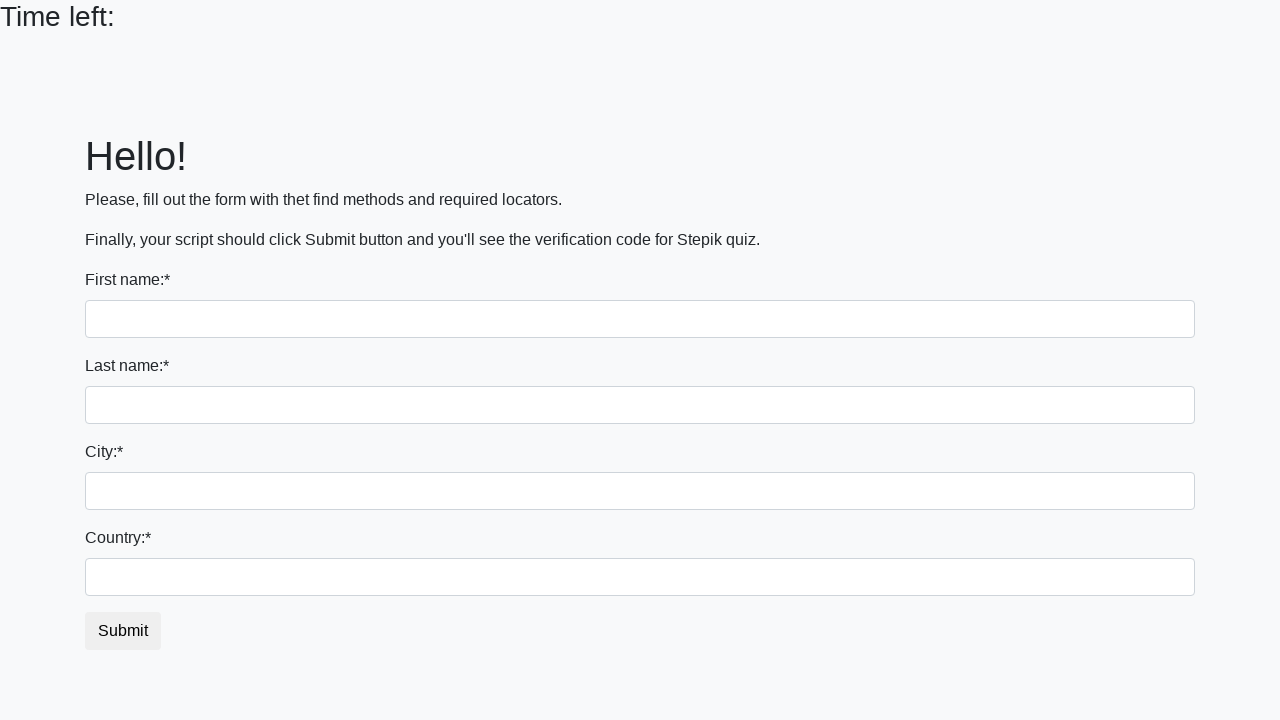

Filled first name field with 'Ivan' on .form-control >> nth=0
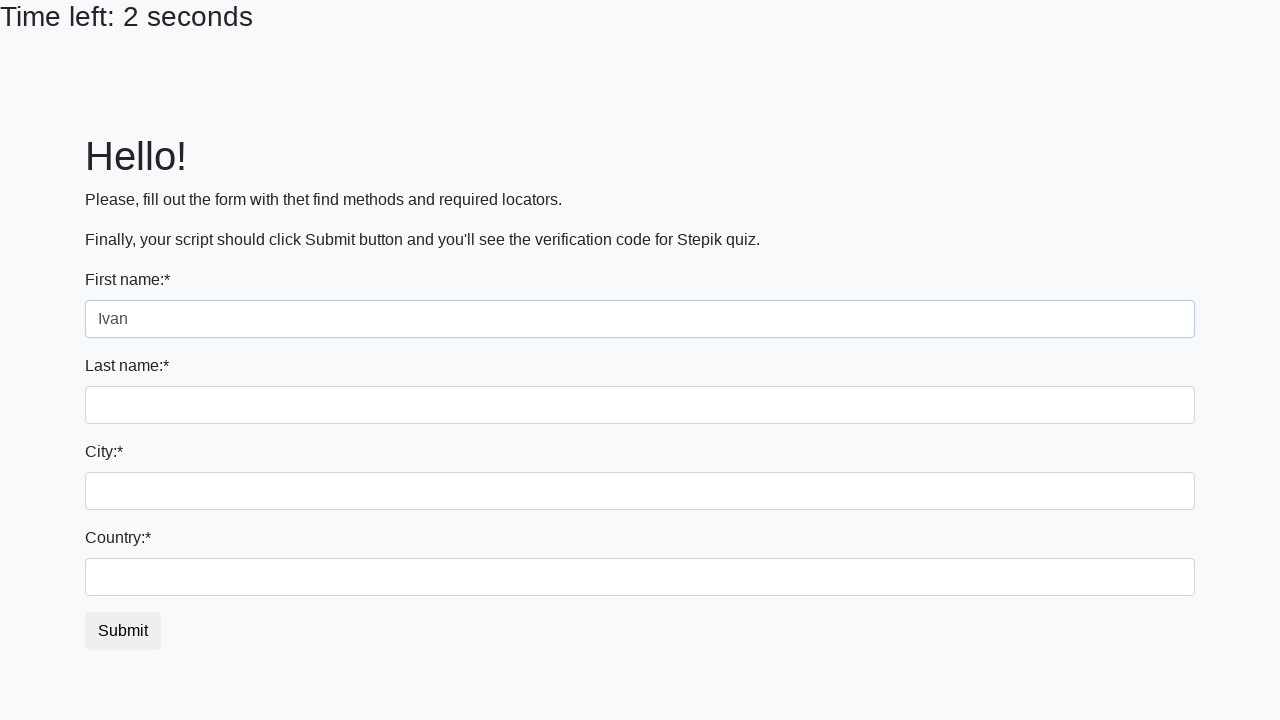

Filled last name field with 'Petrov' on input[name='last_name']
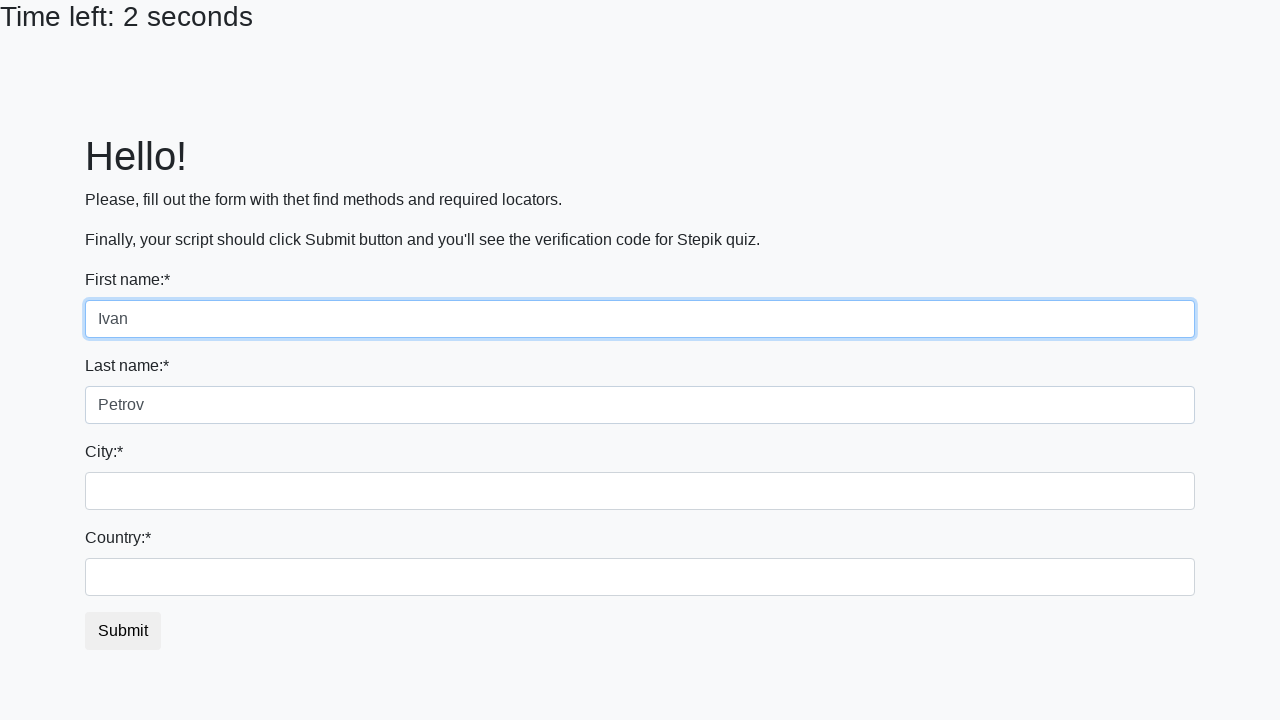

Filled city field with 'Smolensk' on .form-control.city
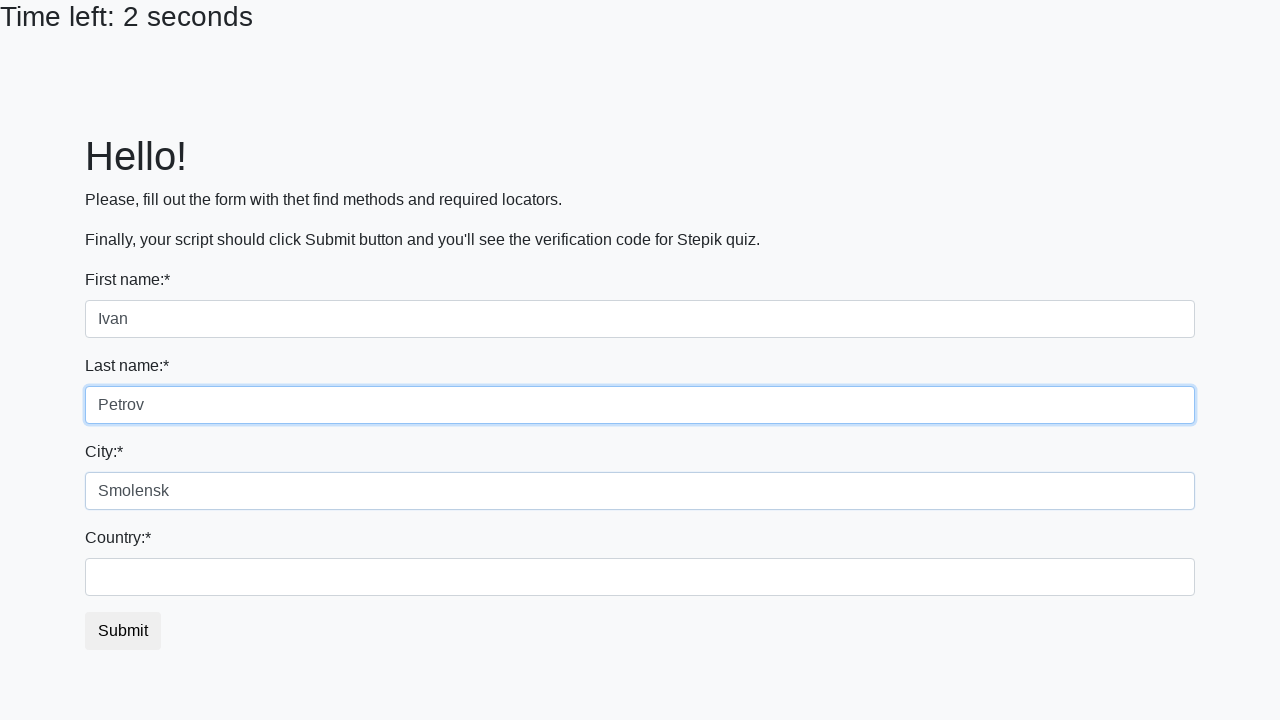

Filled country field with 'Russia' on #country
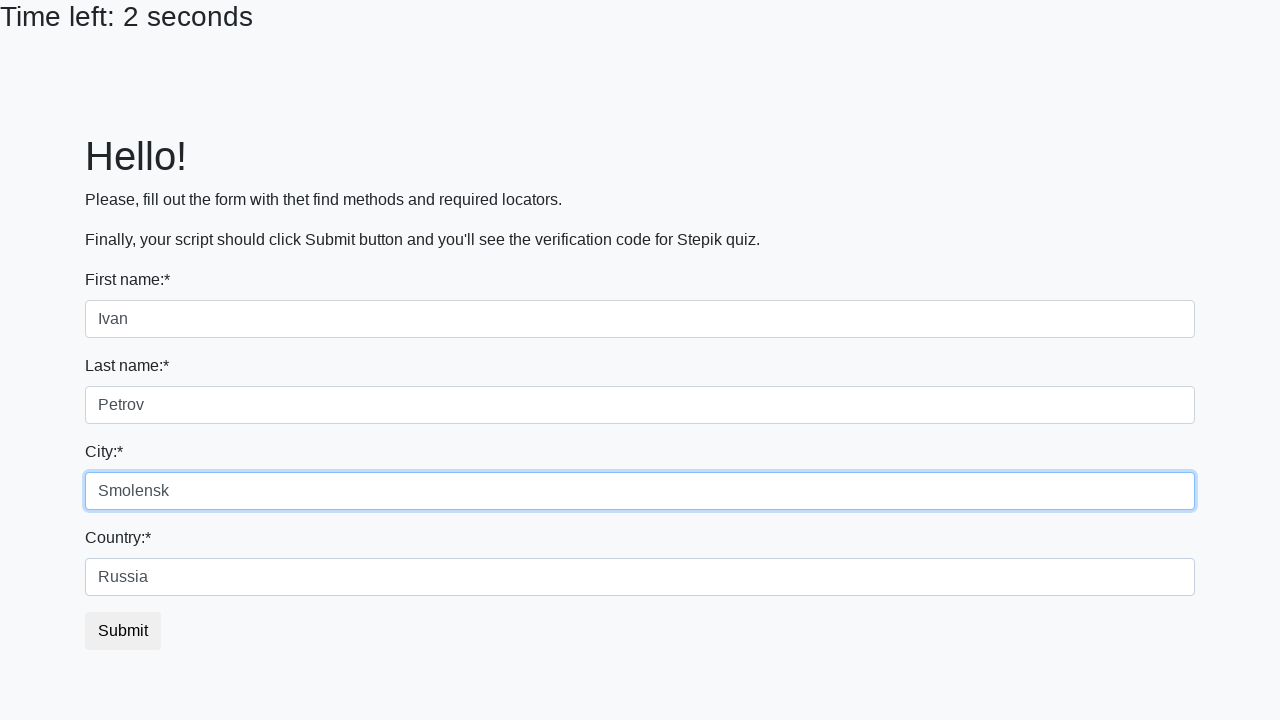

Clicked submit button to submit form at (123, 631) on button.btn
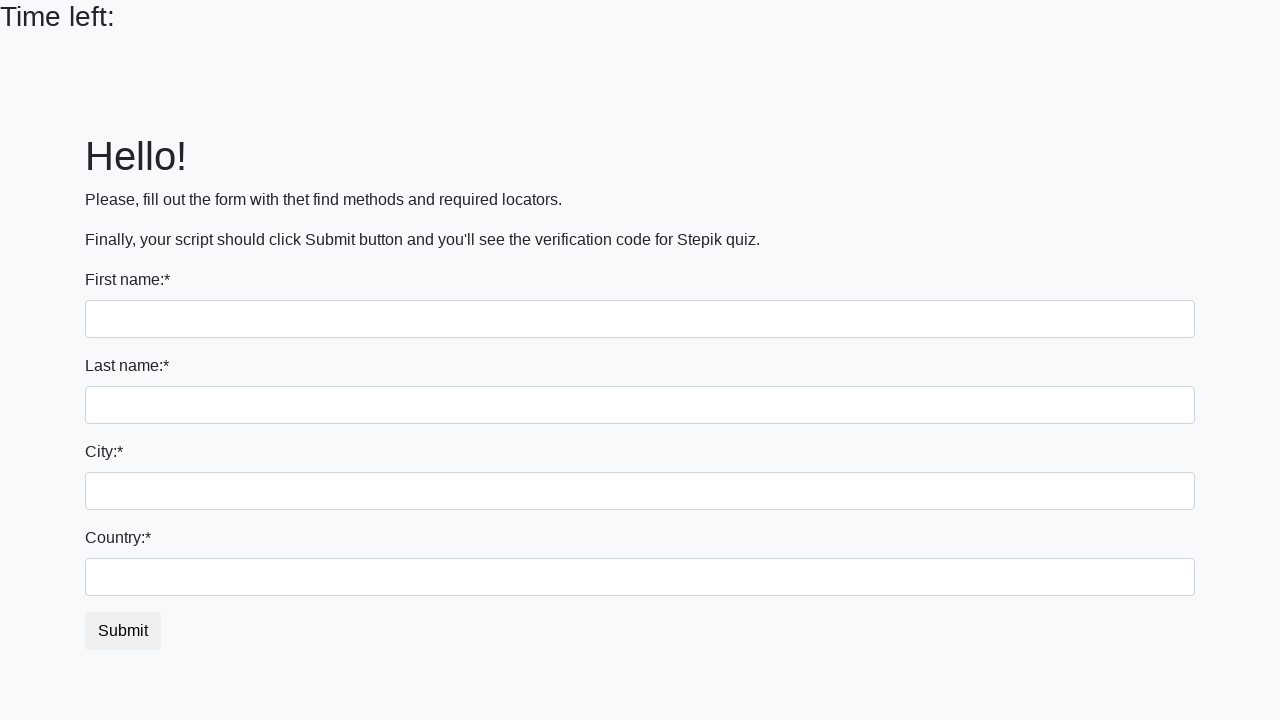

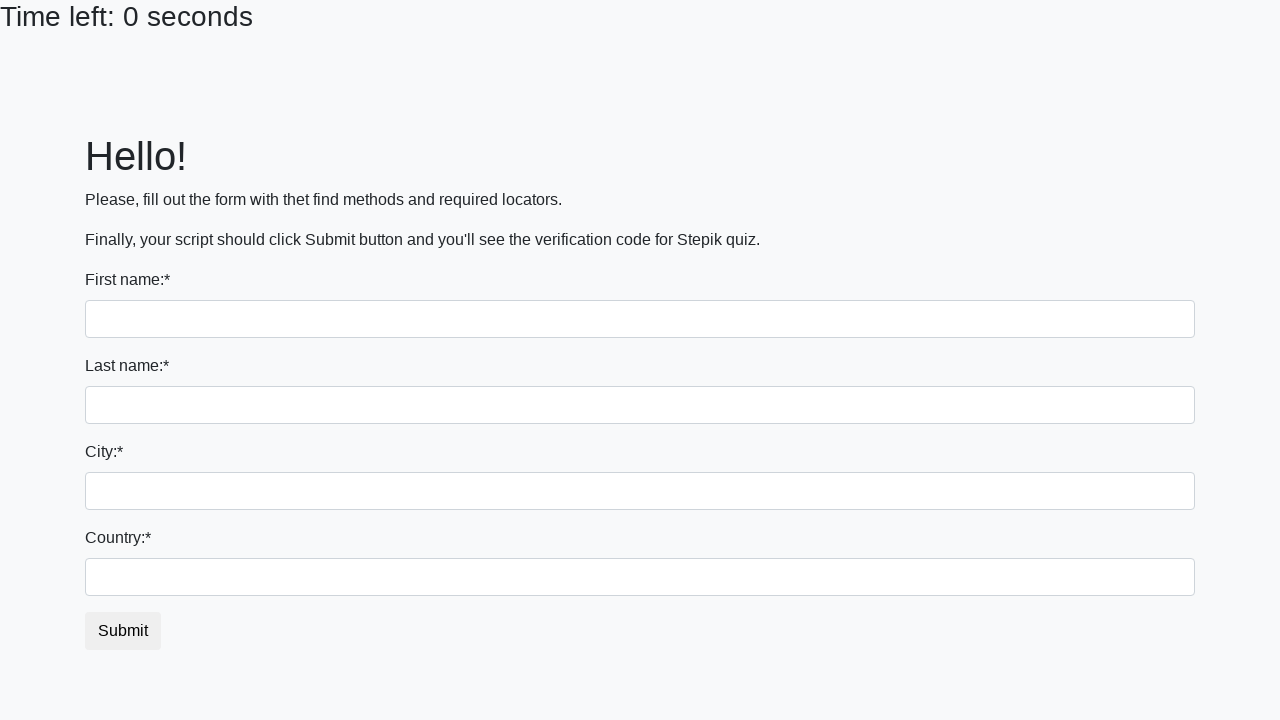